Tests drag and drop functionality on jQuery UI demo page by dragging an element into a drop zone within an iframe

Starting URL: https://jqueryui.com/droppable/

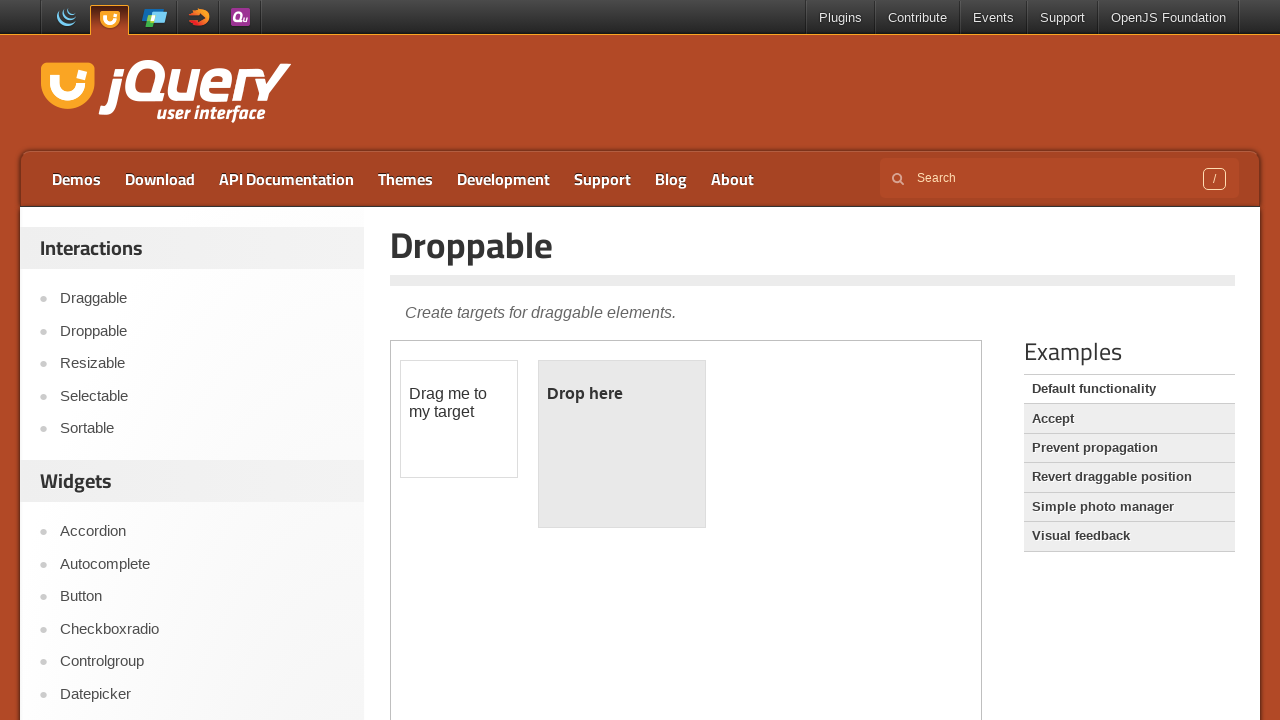

Located the iframe containing the drag and drop demo
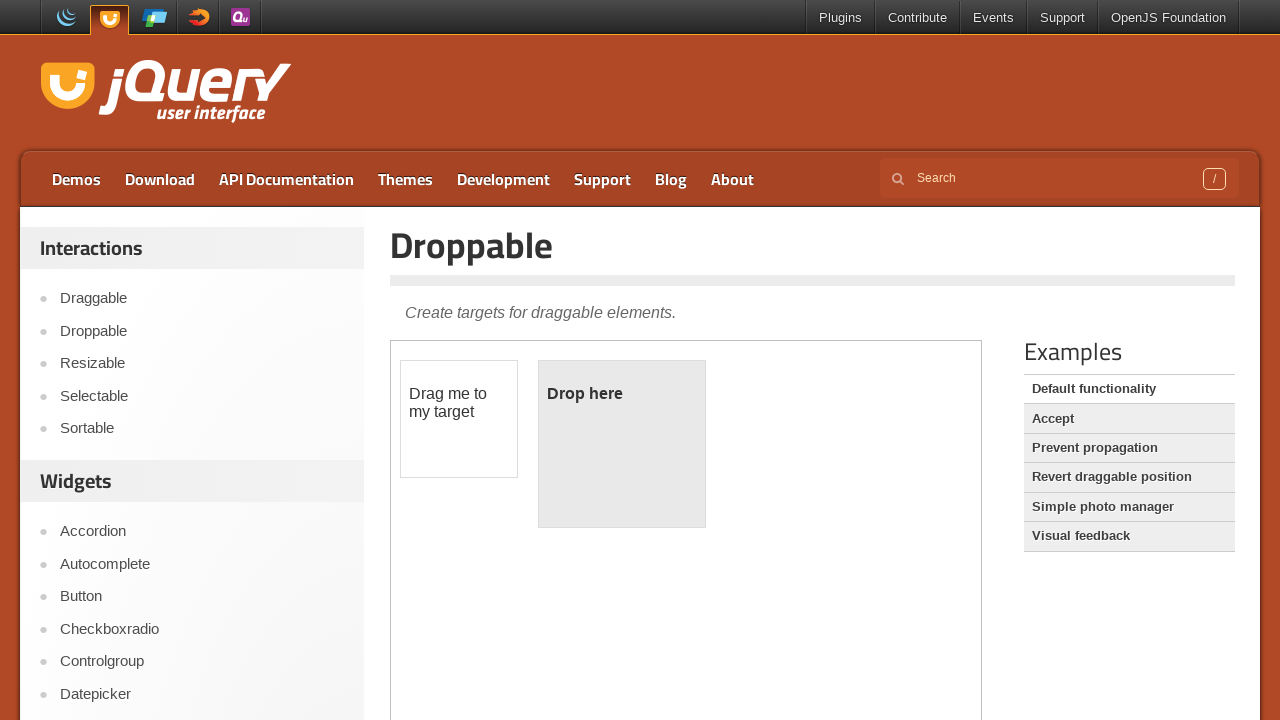

Located the draggable element
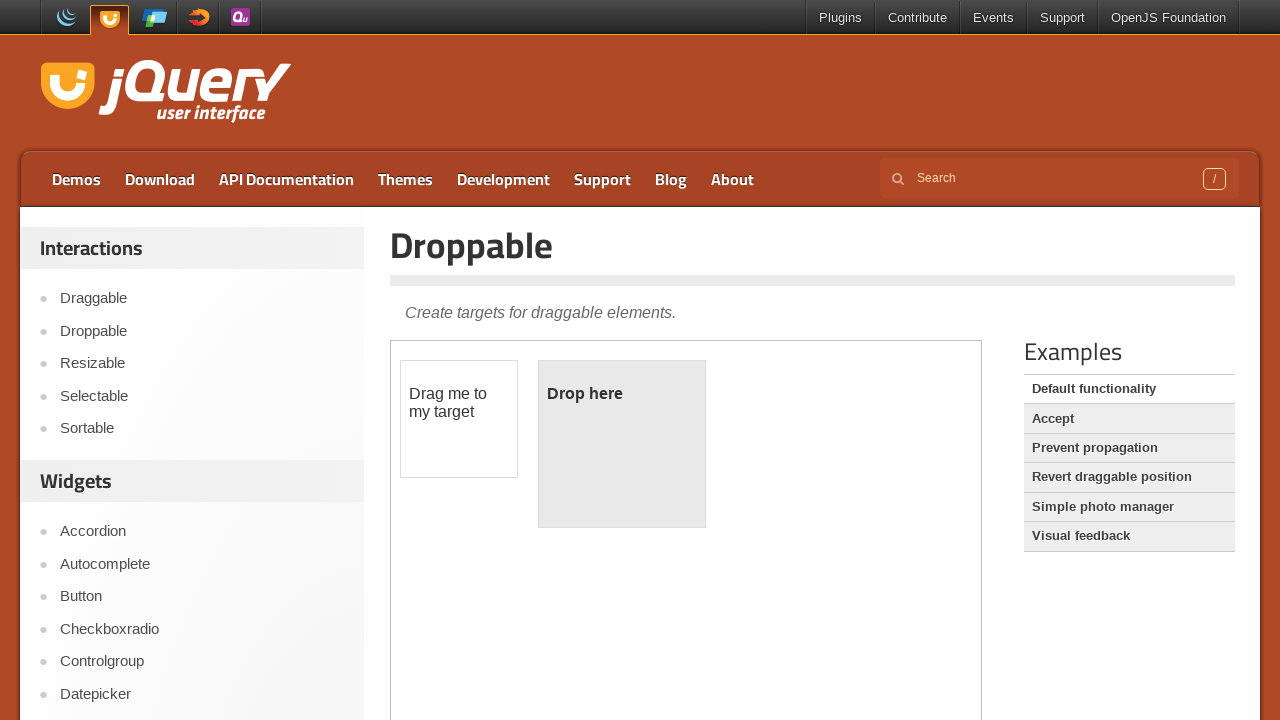

Located the drop target element
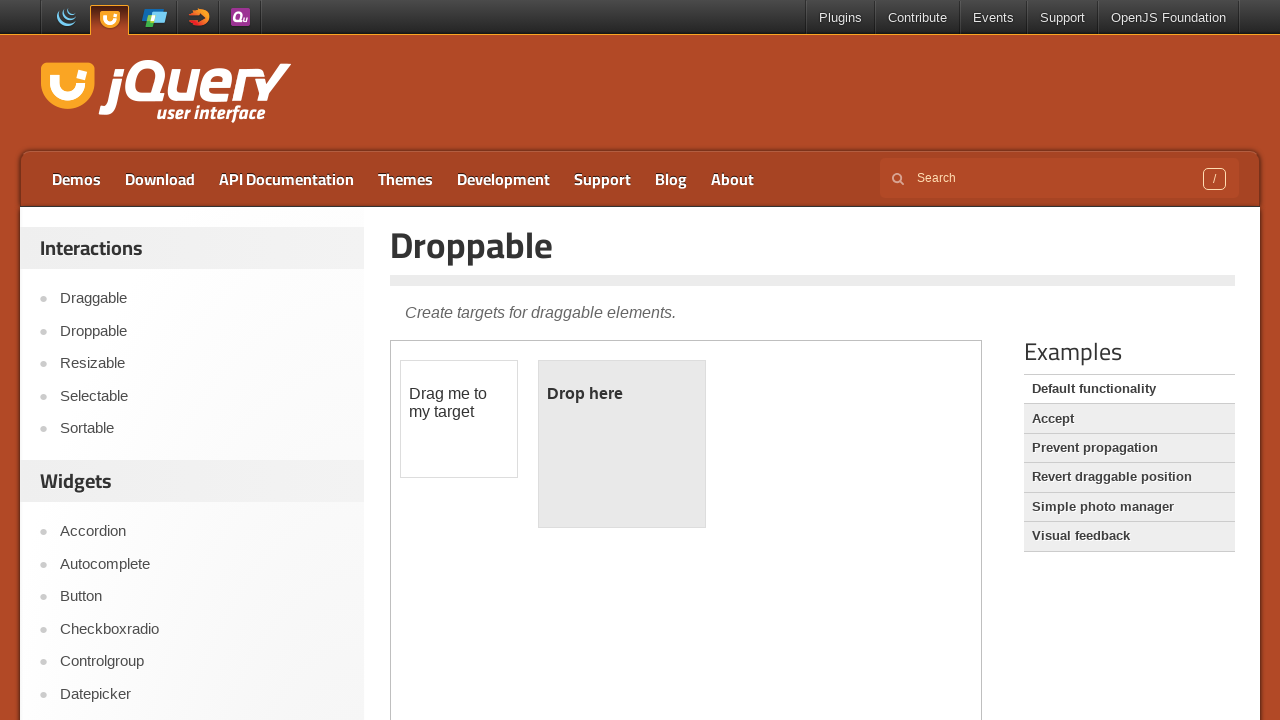

Dragged the element into the drop zone at (622, 444)
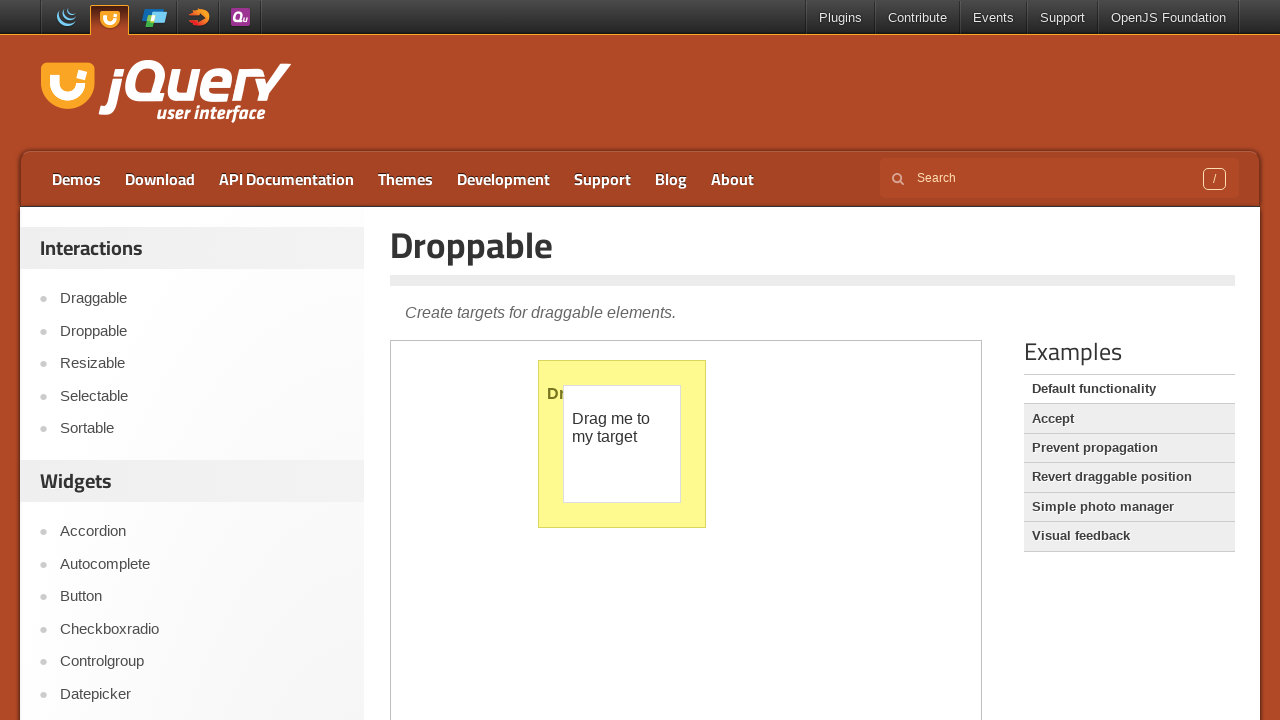

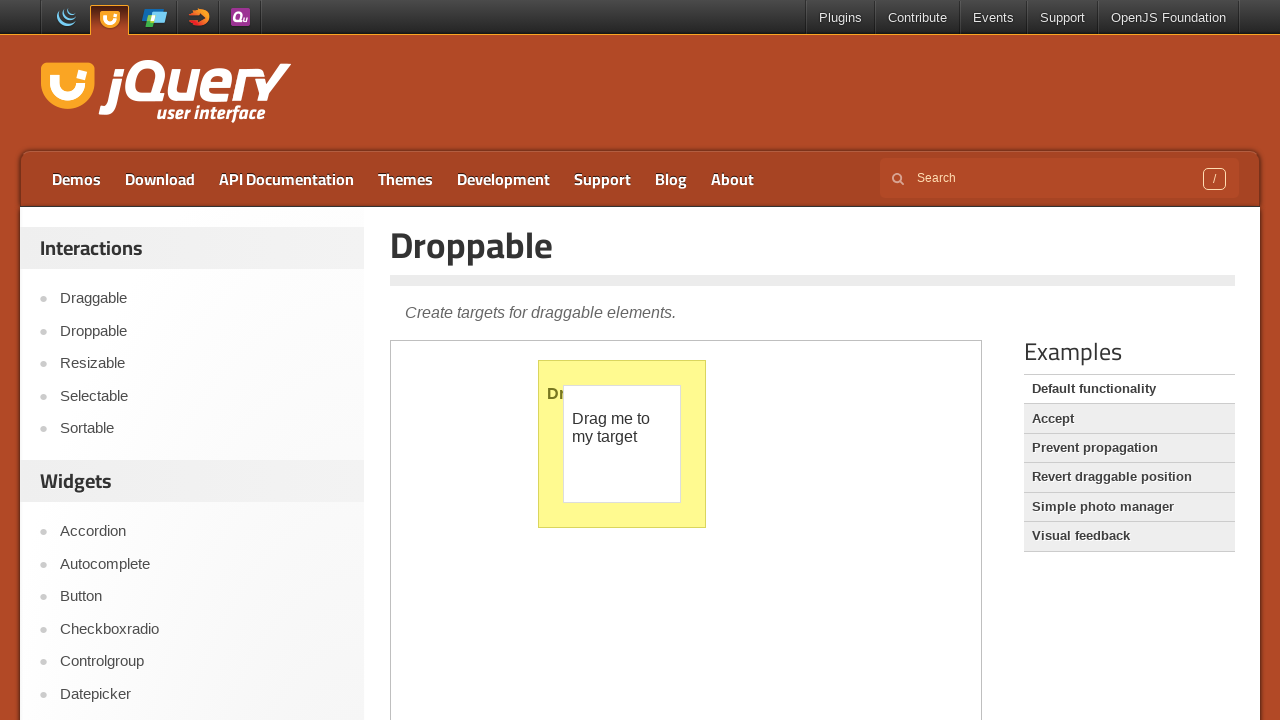